Tests flight search functionality by selecting departure and destination cities and clicking the find flights button

Starting URL: https://blazedemo.com/

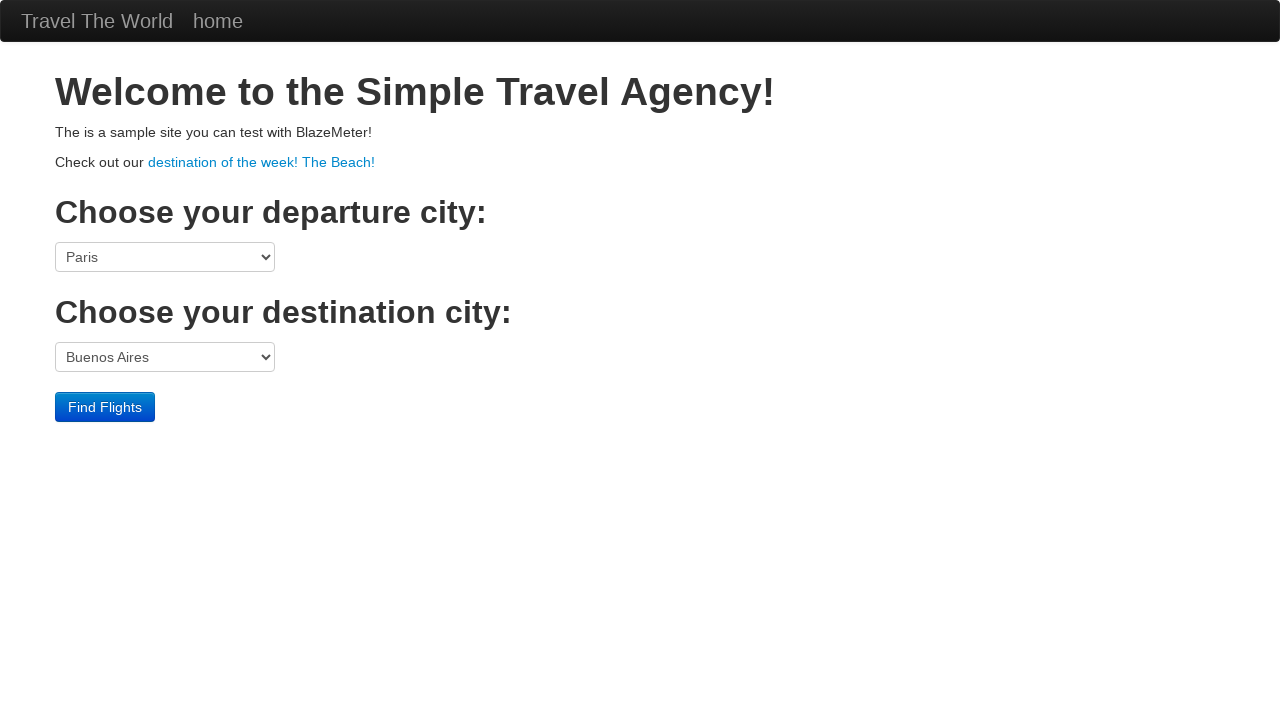

Selected Boston as departure city on select[name='fromPort']
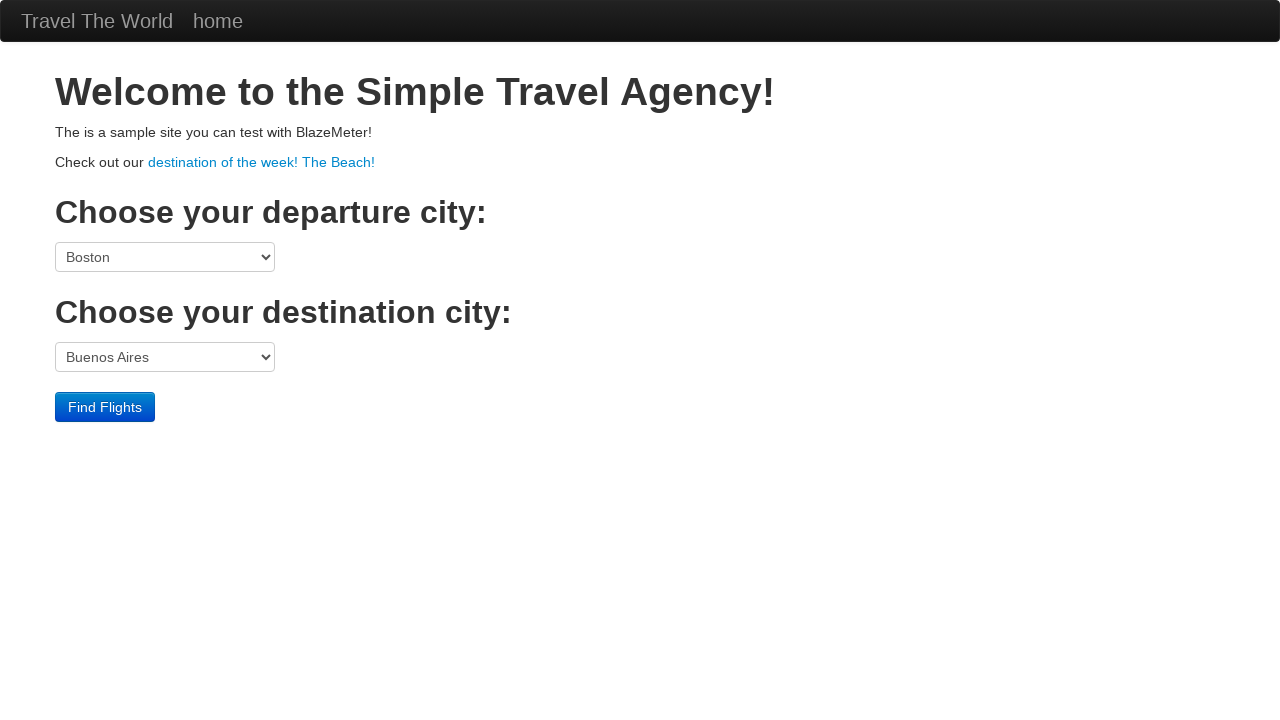

Selected London as destination city on select[name='toPort']
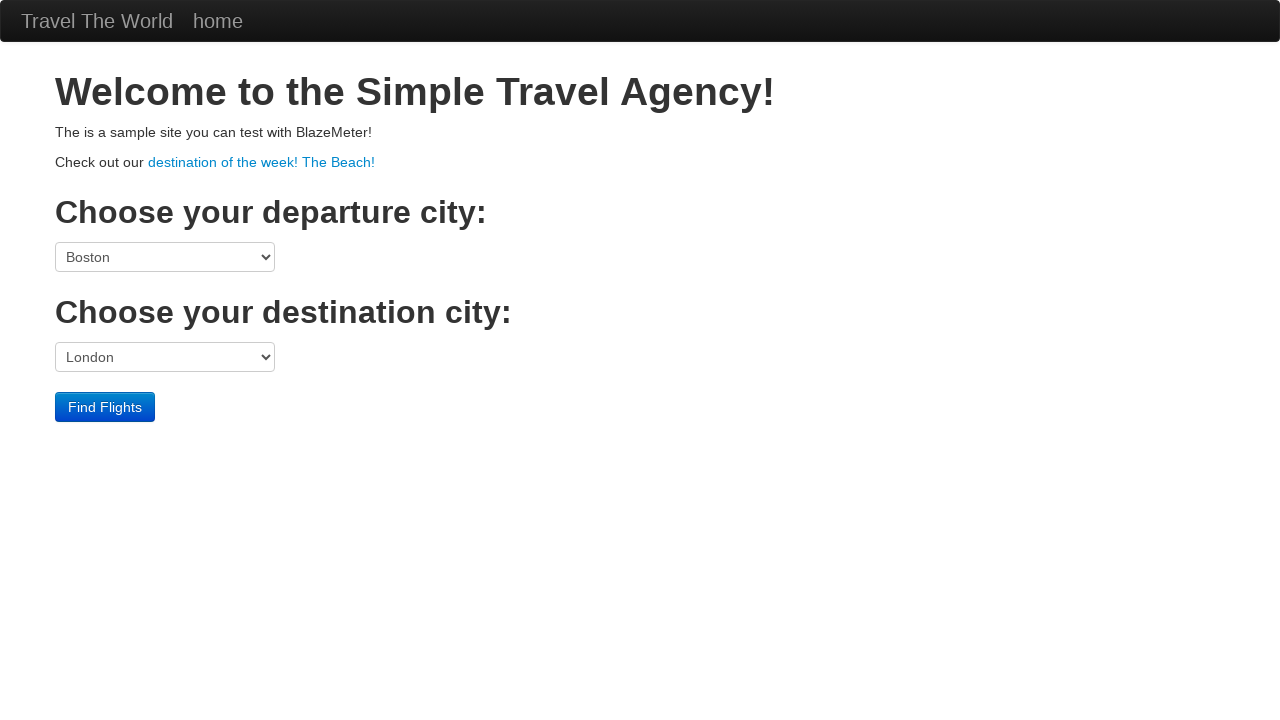

Clicked Find Flights button at (105, 407) on input[type='submit']
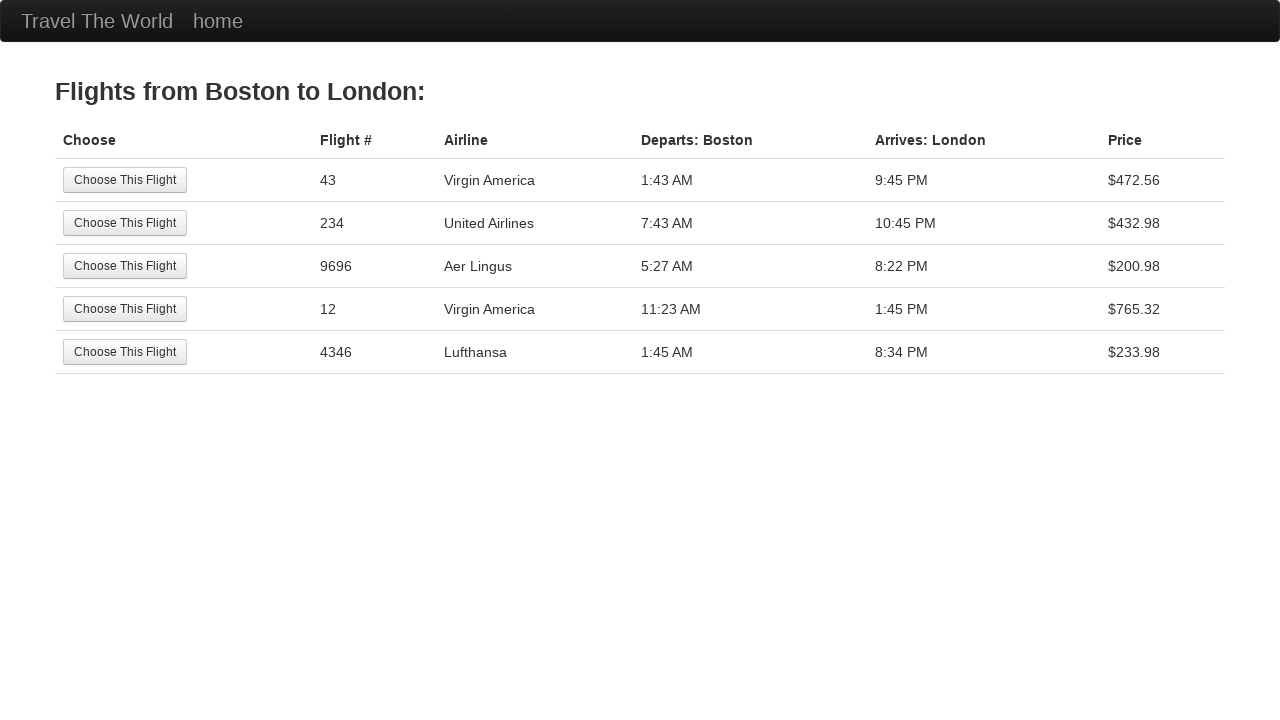

Flight search results page loaded
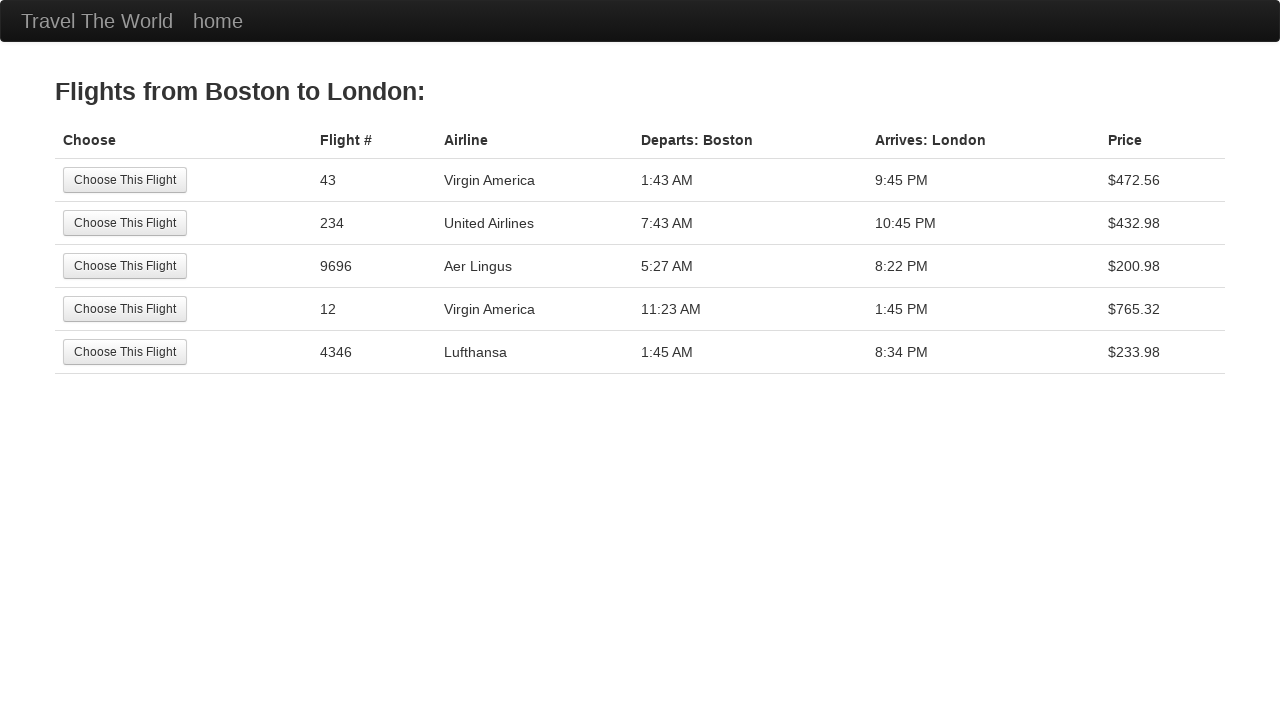

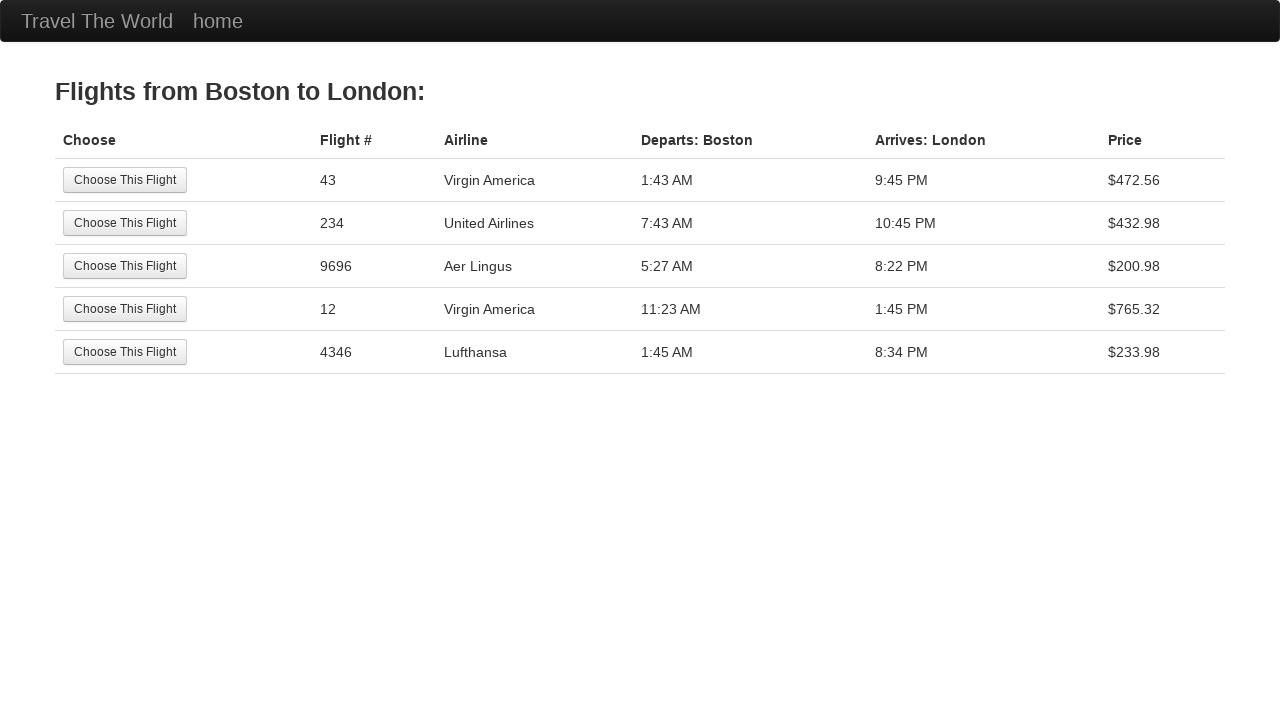